Tests dismissing a JavaScript confirm dialog by clicking the second button and verifying the result message

Starting URL: https://testcenter.techproeducation.com/index.php?page=javascript-alerts

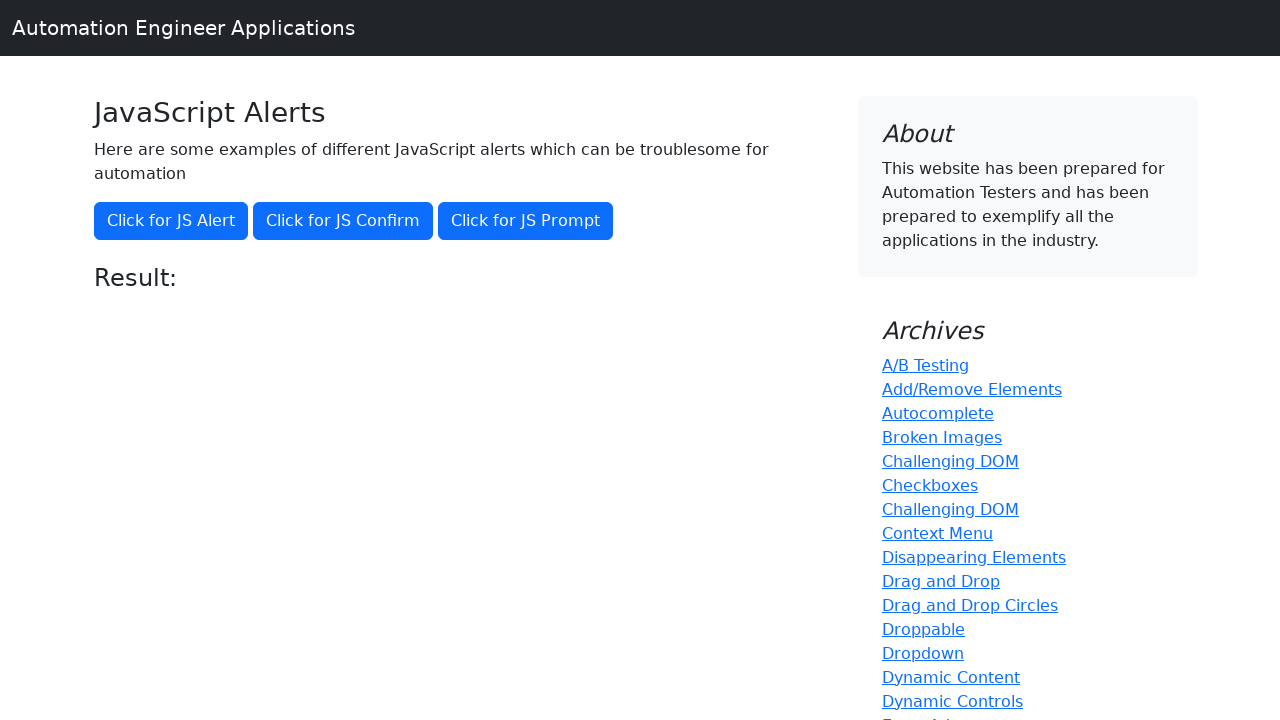

Set up dialog handler to dismiss confirm dialogs
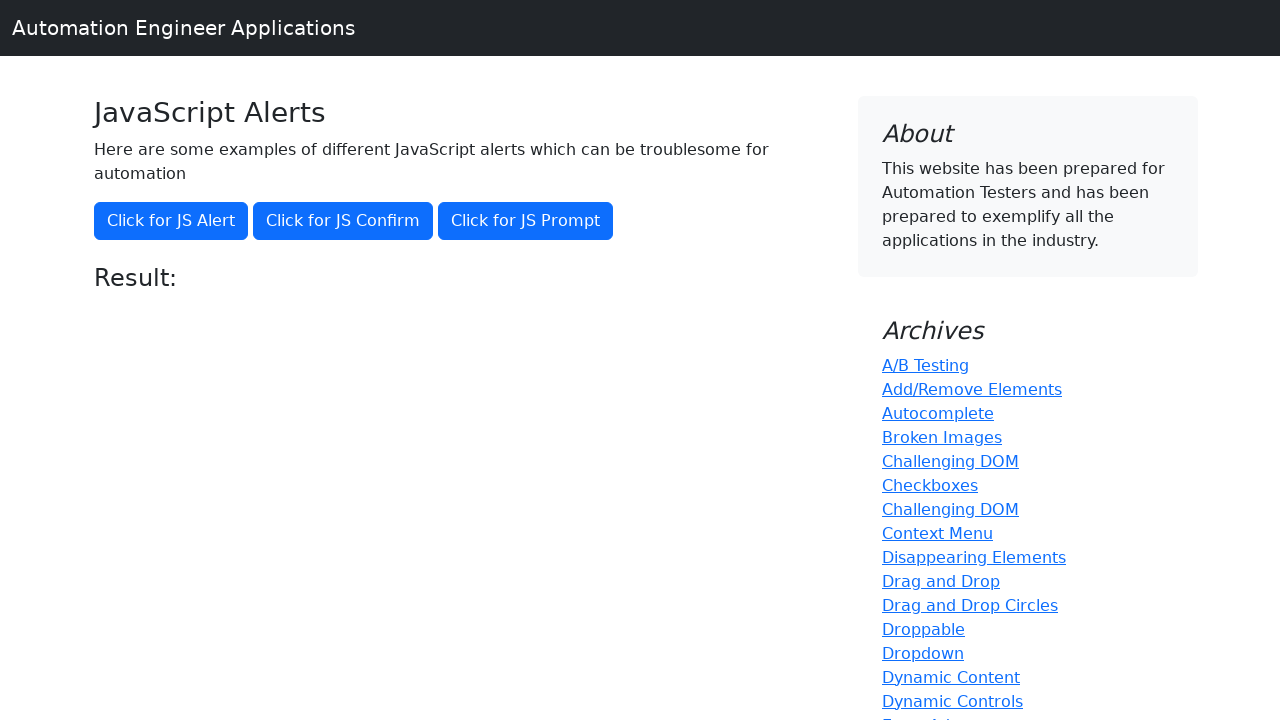

Clicked the second button to trigger confirm dialog at (343, 221) on (//button)[2]
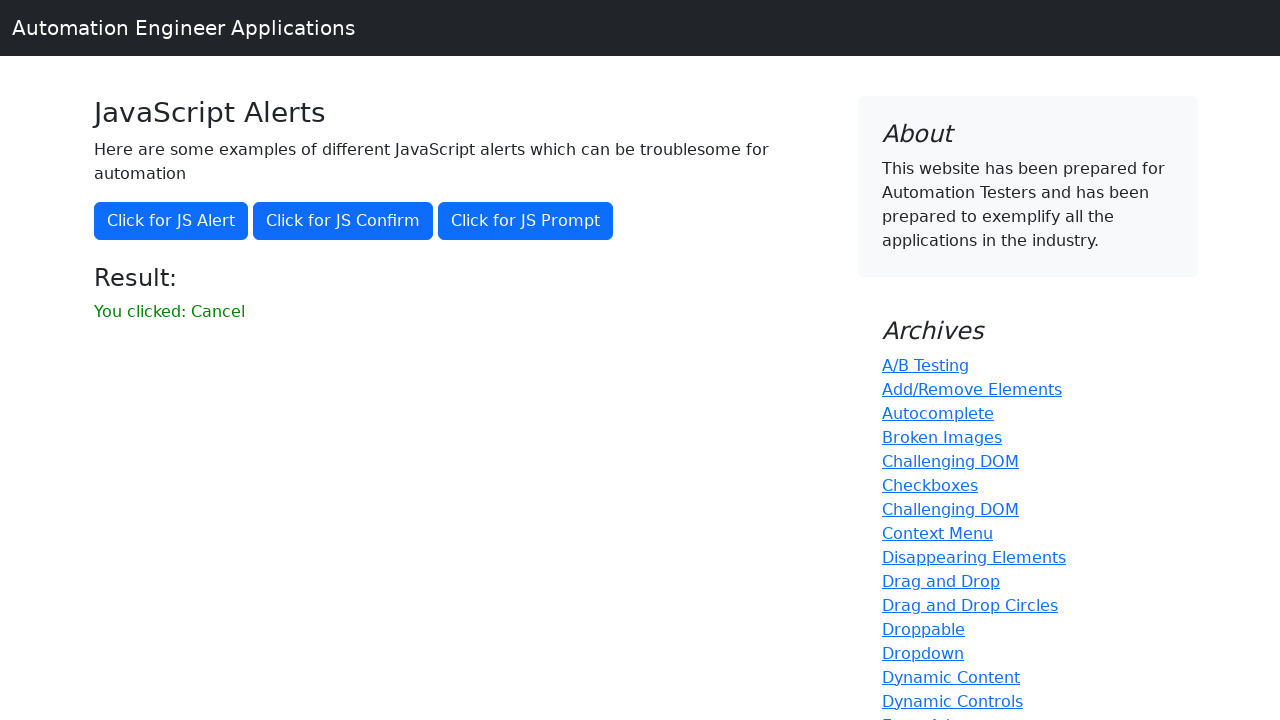

Located result message element
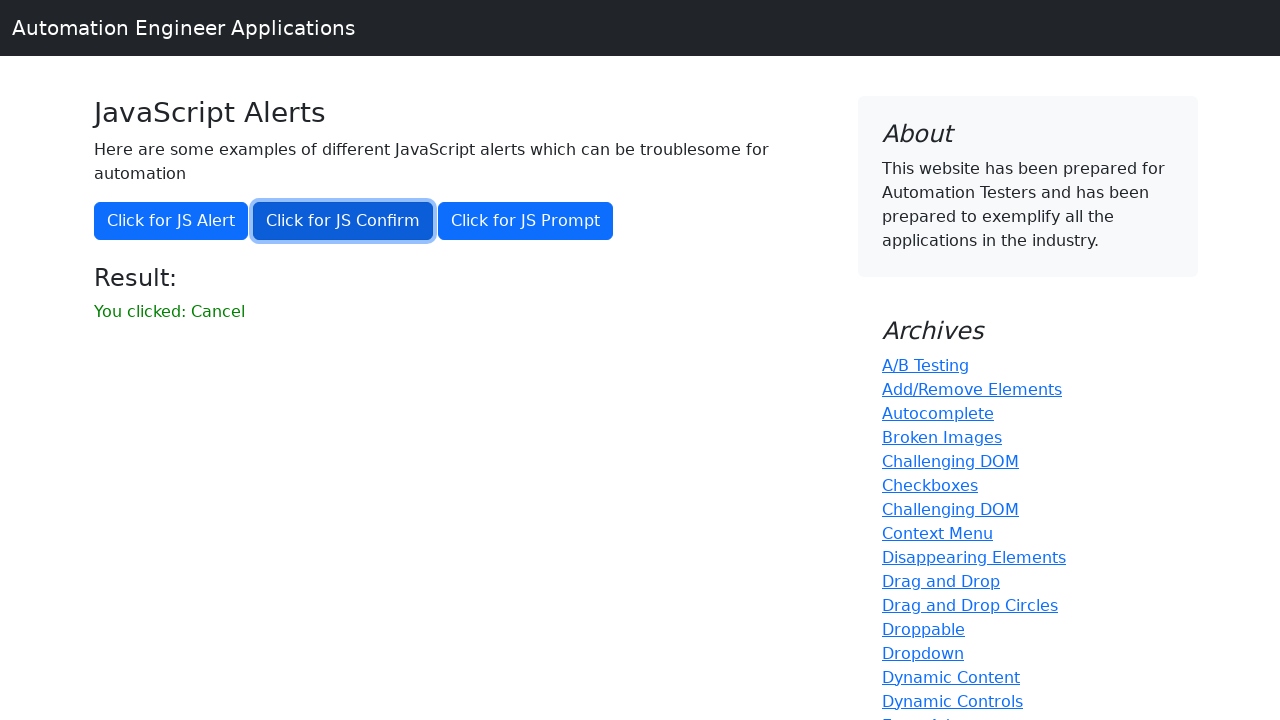

Verified result message does not contain 'successfuly' - dialog was successfully dismissed
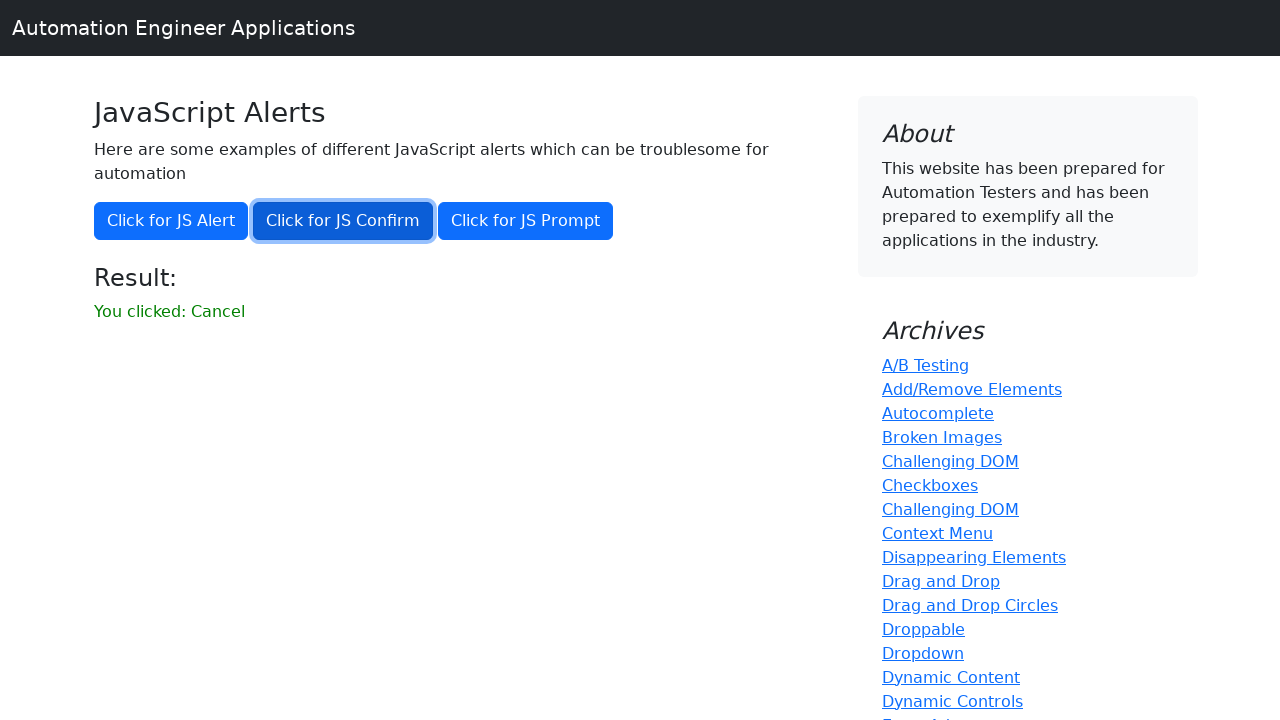

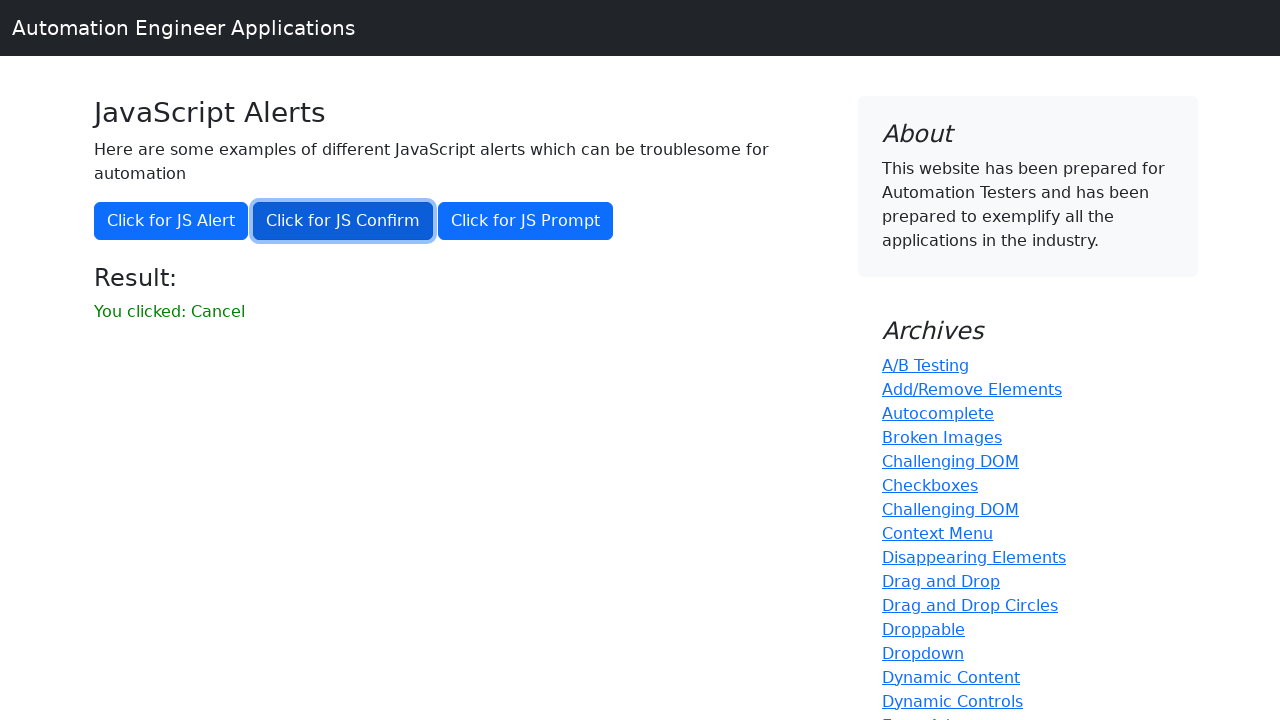